Tests the Upload and Download functionality by clicking on the section and clicking the Download button

Starting URL: https://demoqa.com/elements

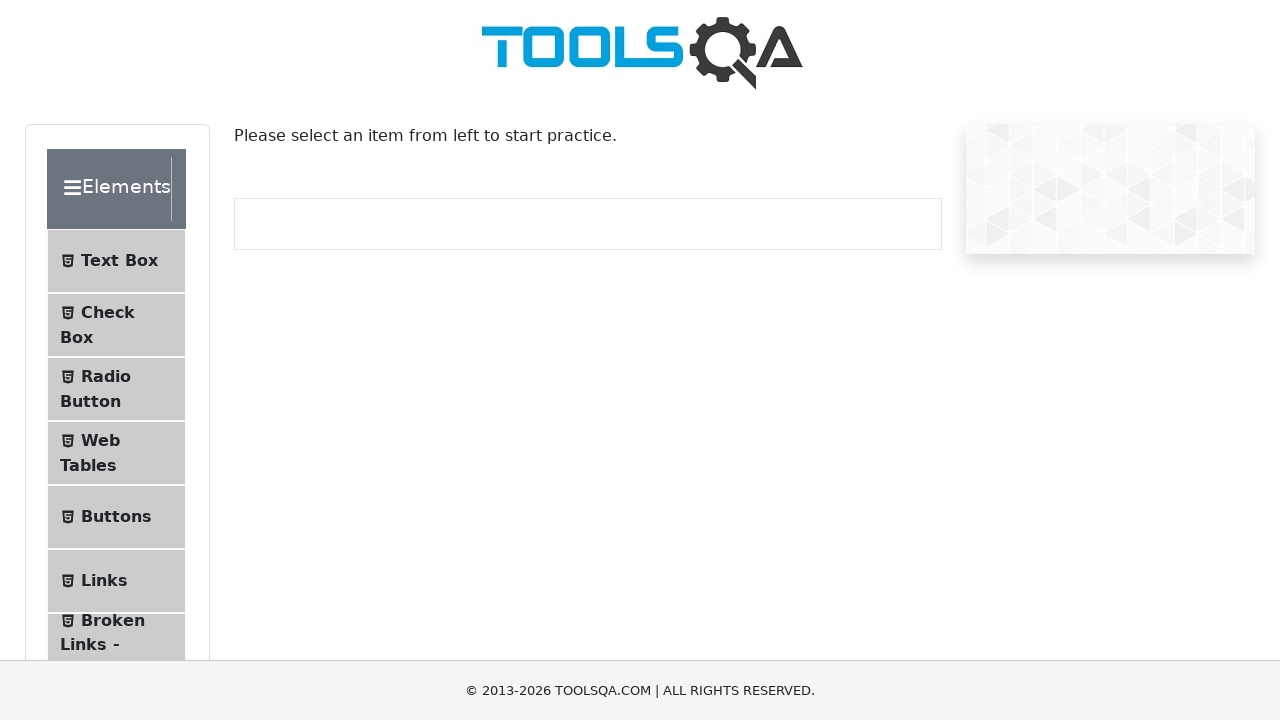

Clicked on Upload and Download section in the sidebar at (116, 360) on #item-7
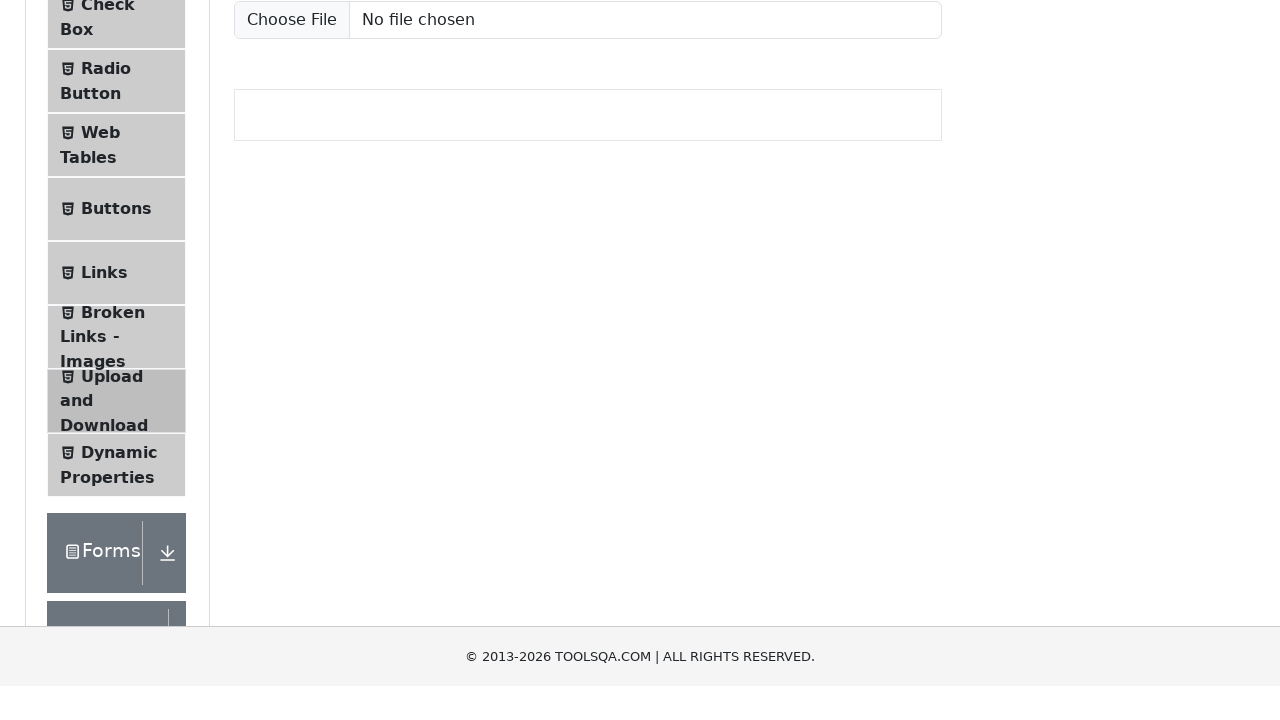

Clicked the Download button at (286, 221) on a#downloadButton
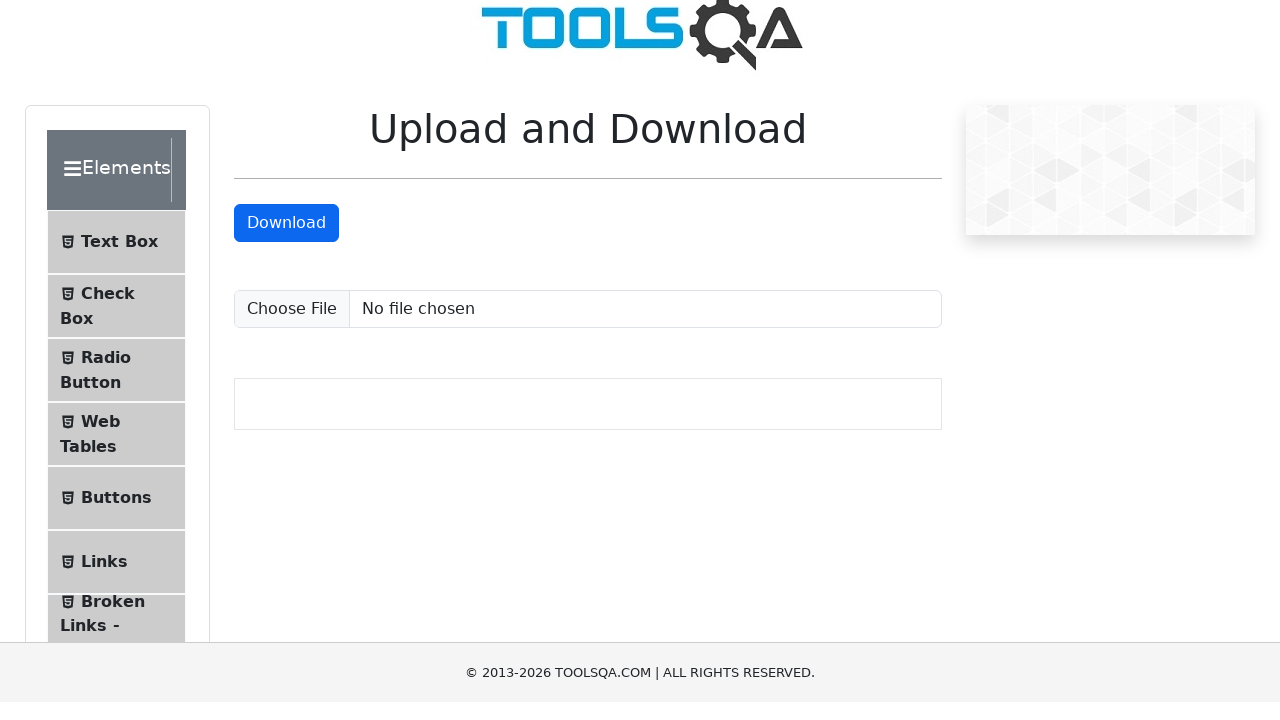

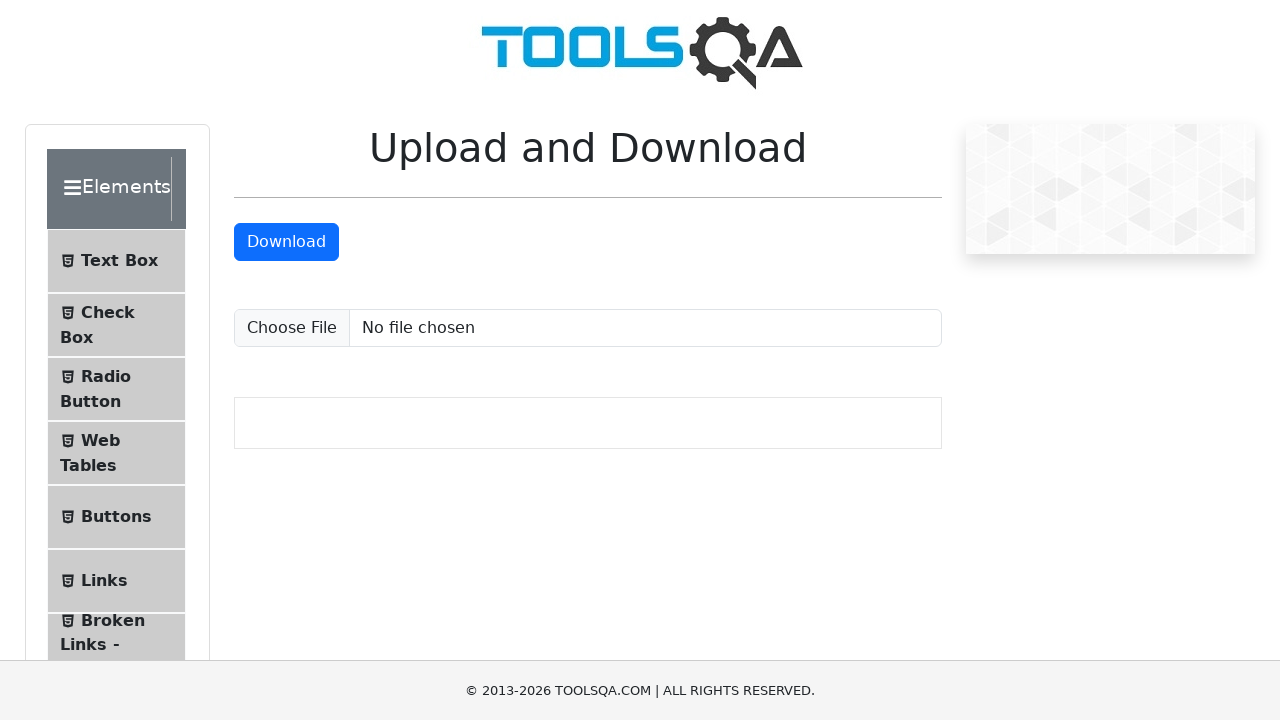